Navigates to a LeetCode problem page and waits for the DOM content to load completely

Starting URL: https://www.leetcode.cn/problems/two-sum

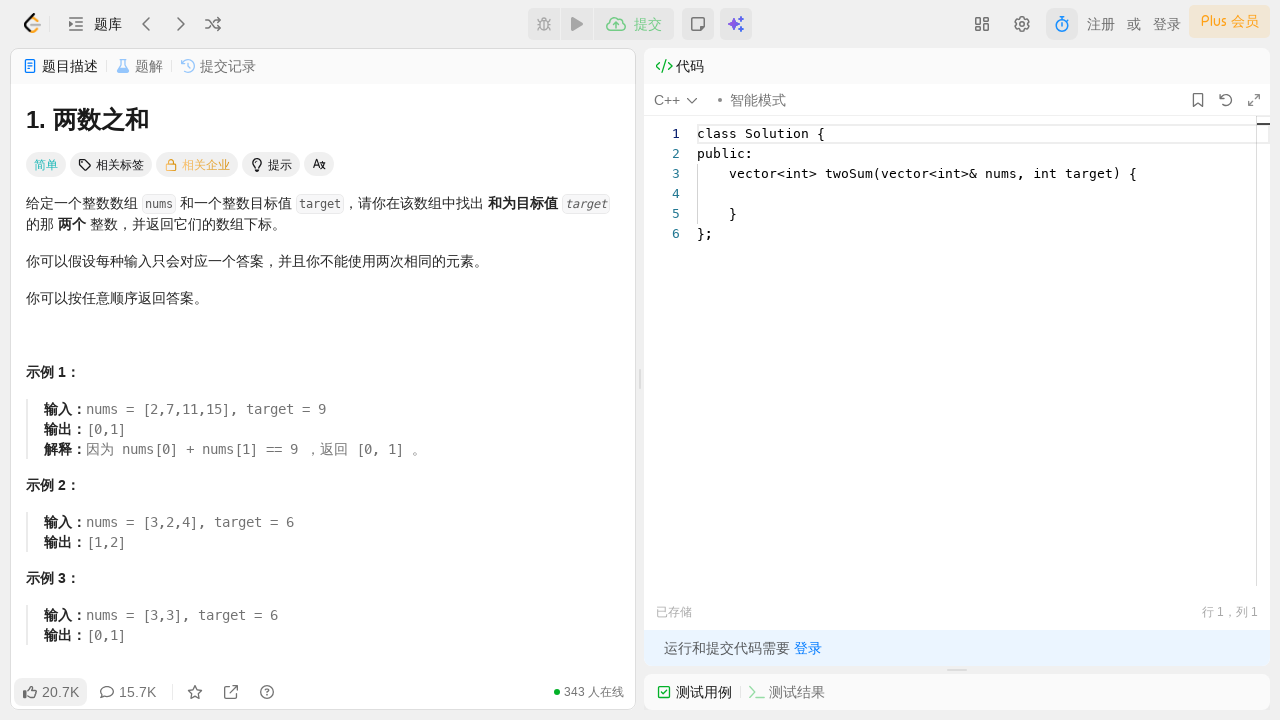

Navigated to LeetCode Two Sum problem page
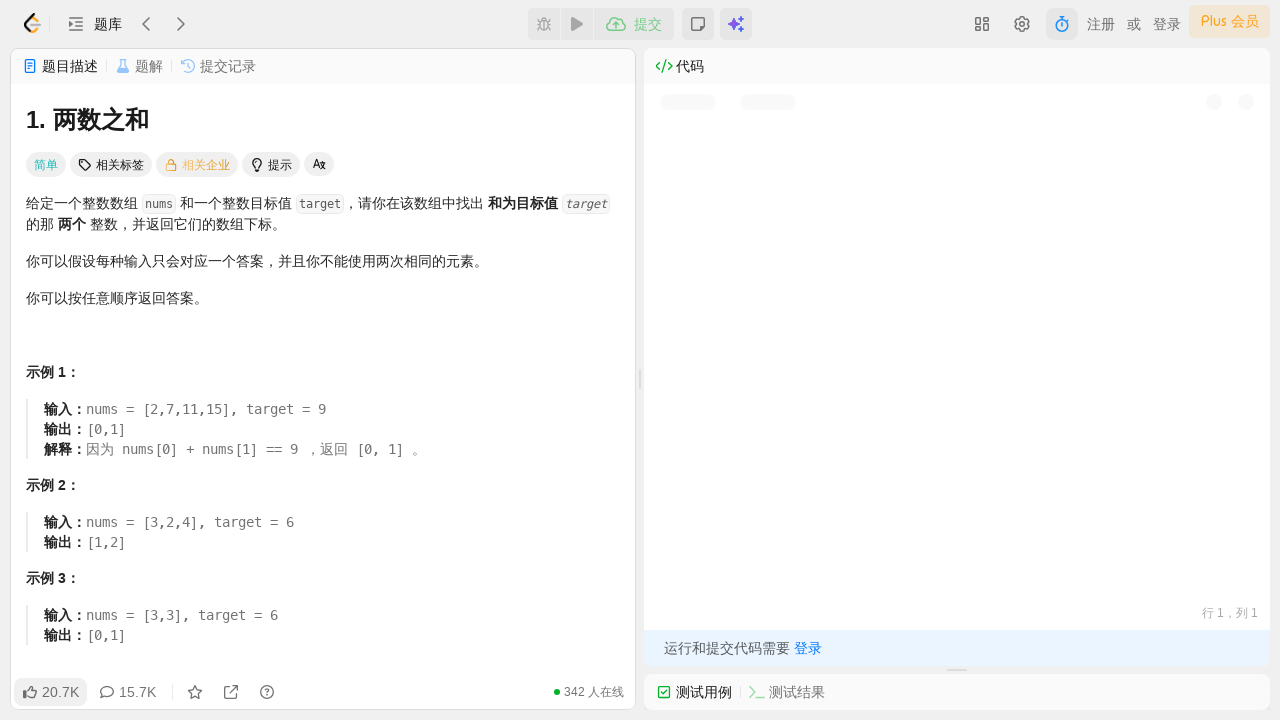

DOM content loaded completely
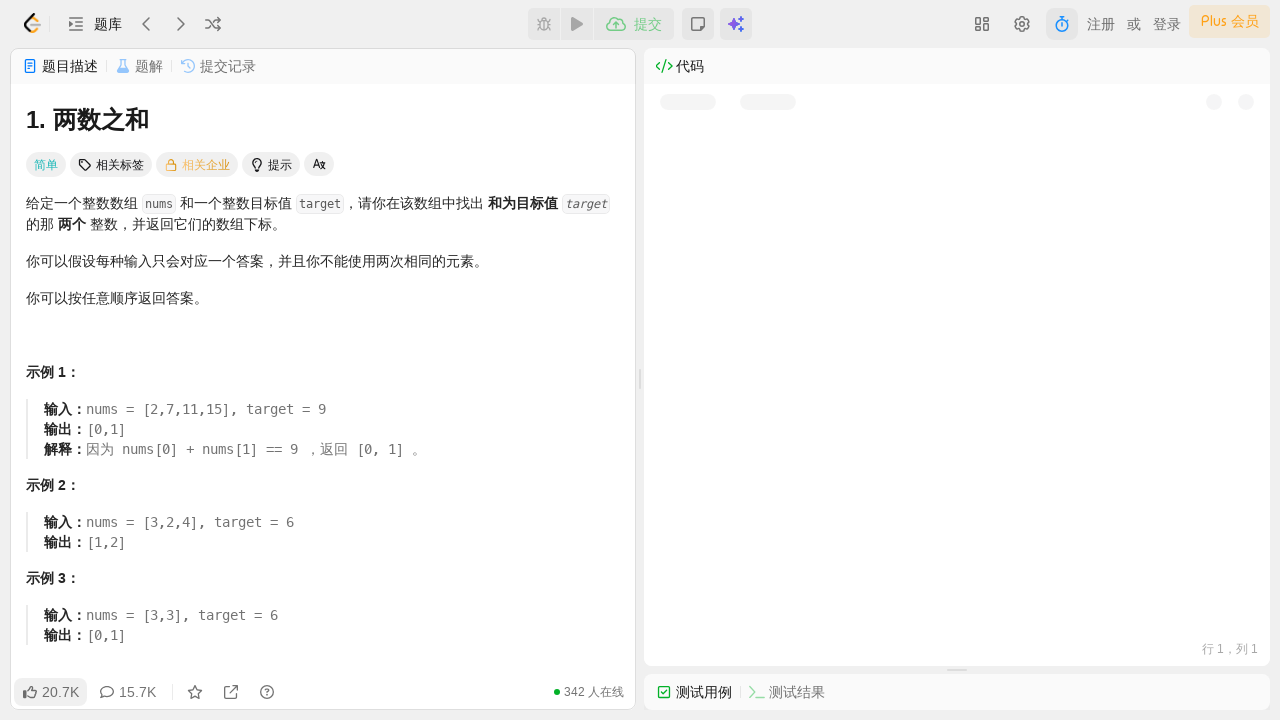

Waited 10 seconds for dynamic content to render
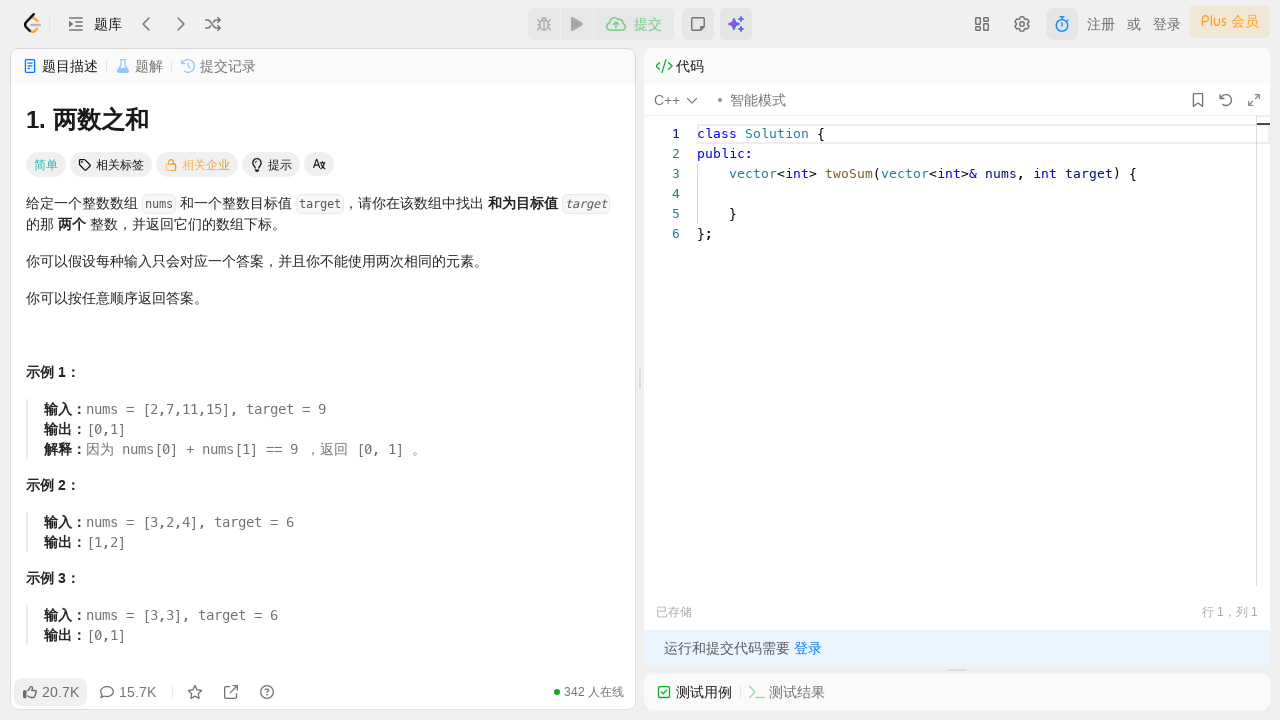

Problem title element loaded and verified
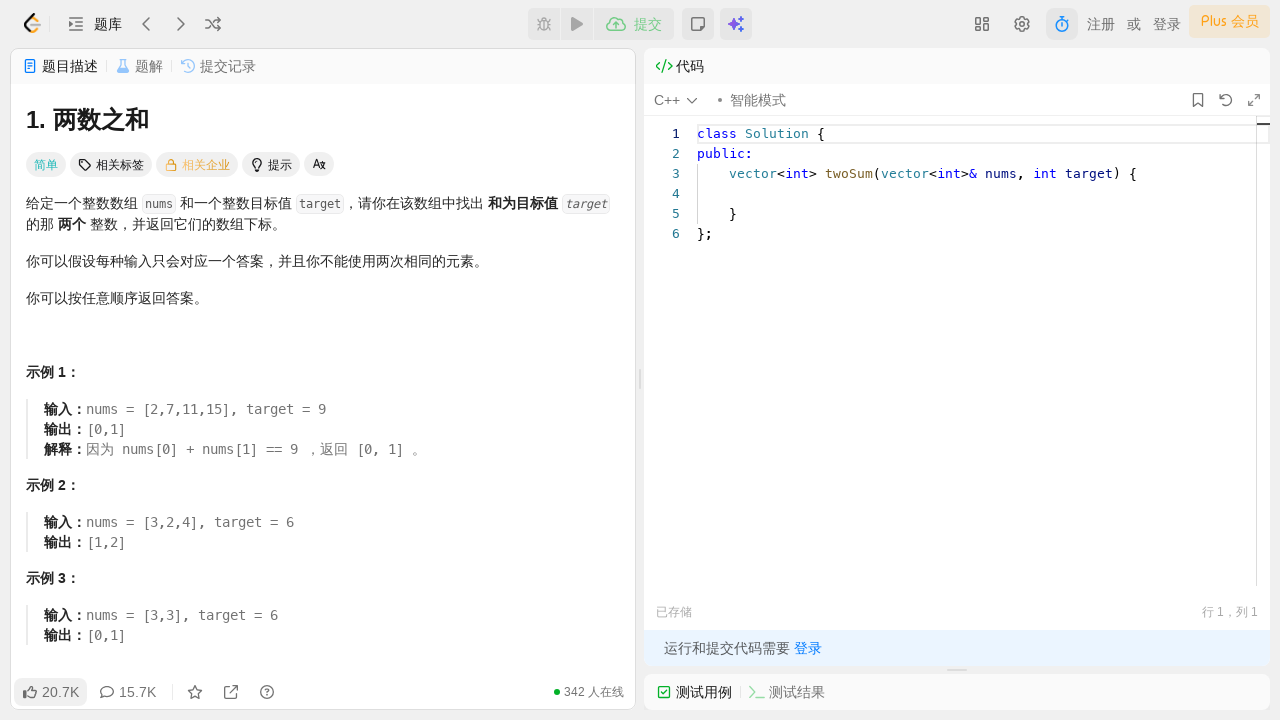

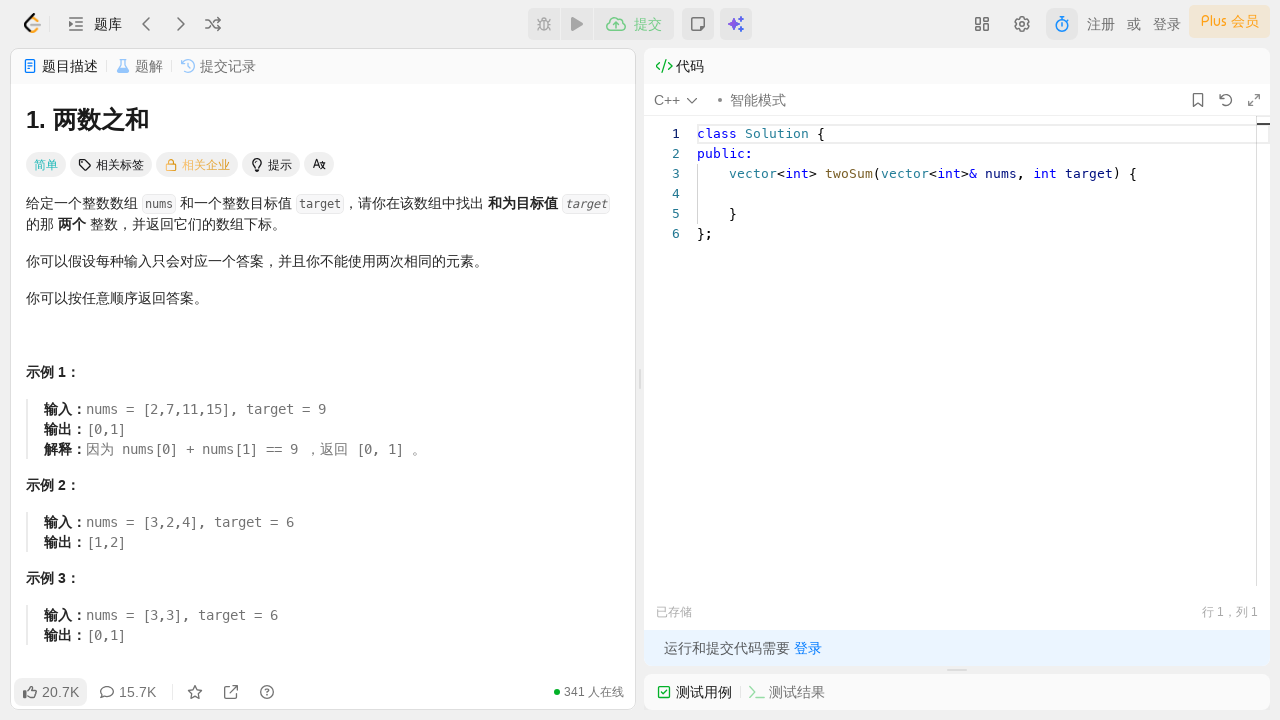